Tests element clickability by triggering an element state change and waiting for it to become clickable

Starting URL: https://play1.automationcamp.ir/expected_conditions.html

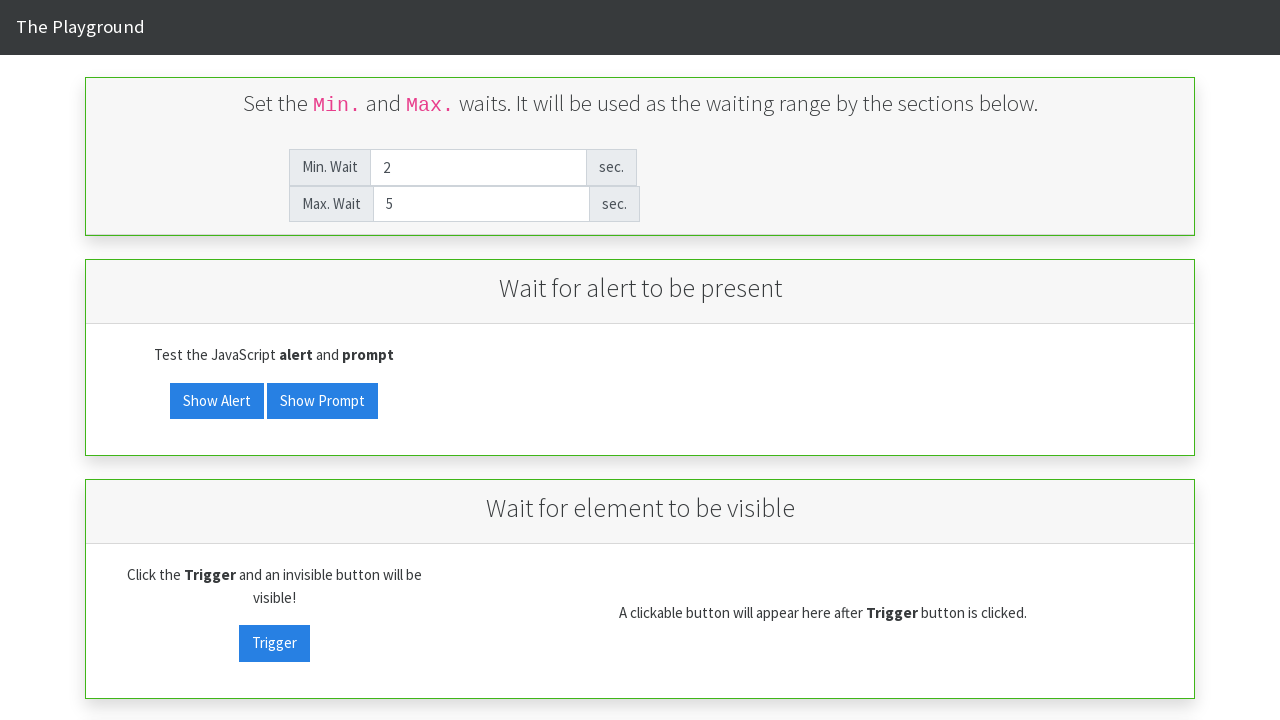

Scrolled to enabled trigger button
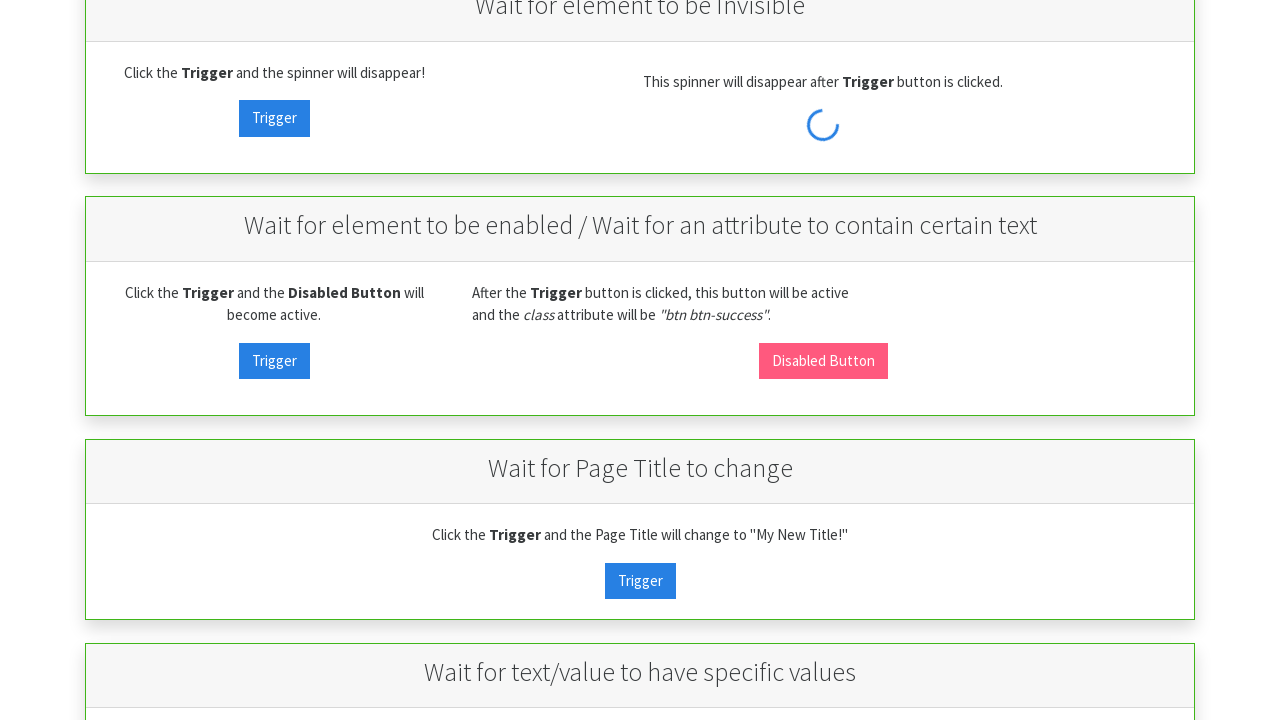

Clicked enabled trigger button to initiate state change at (274, 361) on #enabled_trigger
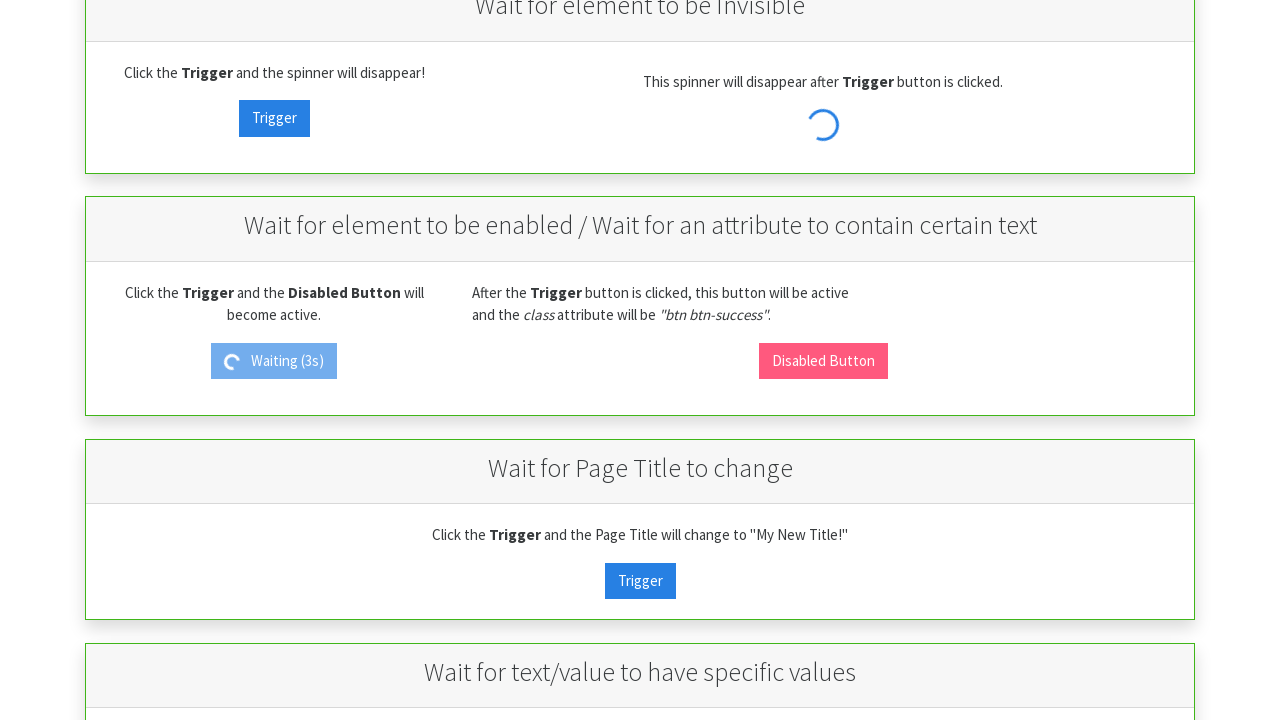

Waited for enabled trigger button to become clickable (not disabled)
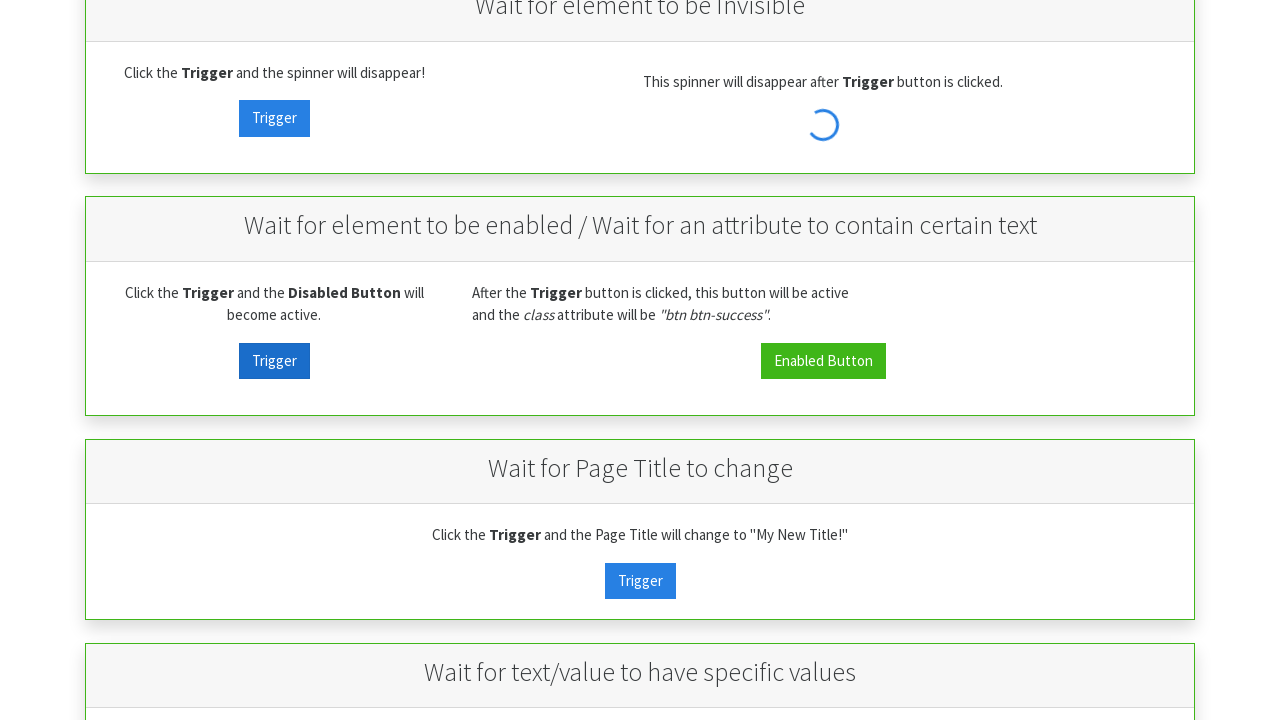

Verified page DOM content loaded
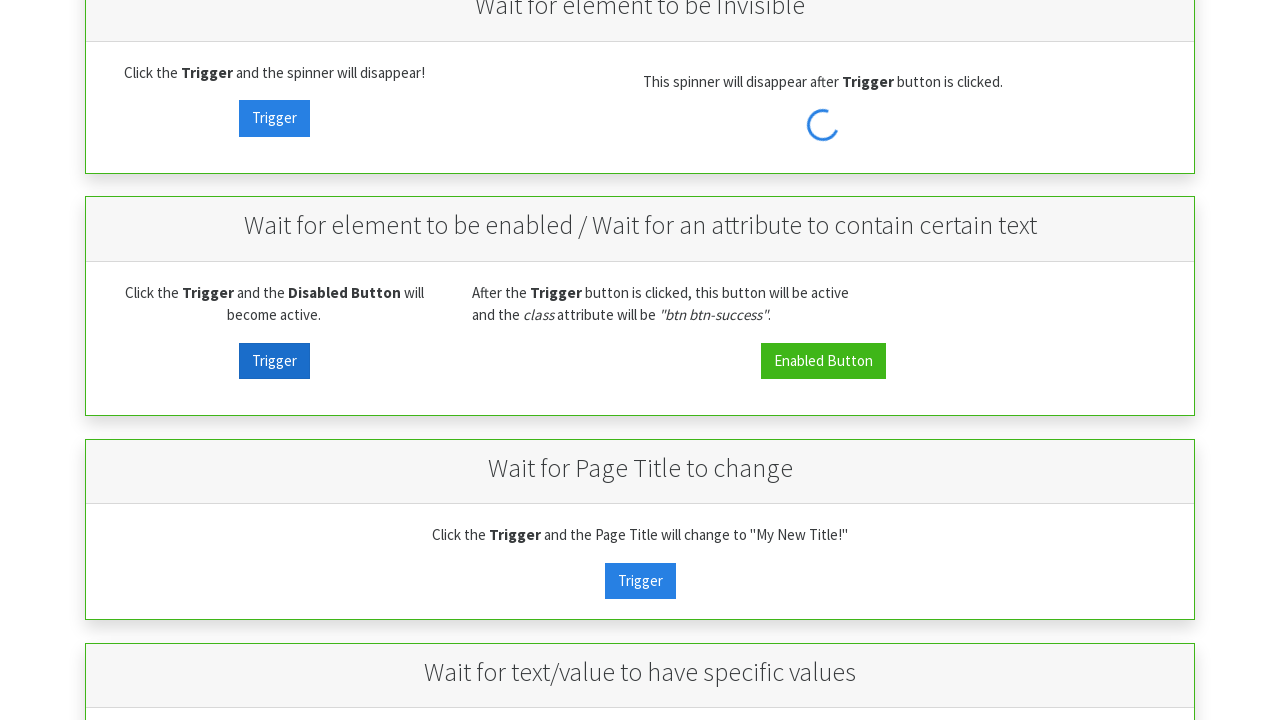

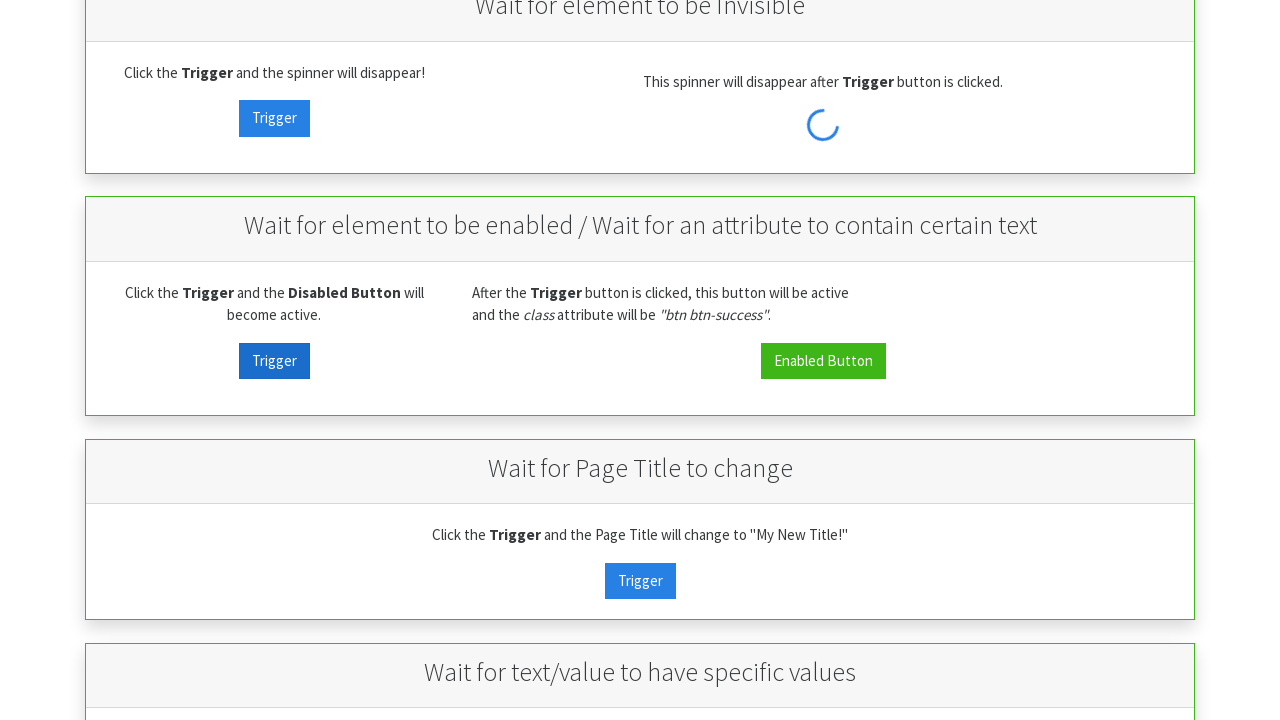